Tests network request handling by clicking a button that triggers a GET request to a comments endpoint and waits for the response.

Starting URL: https://example.cypress.io/commands/waiting

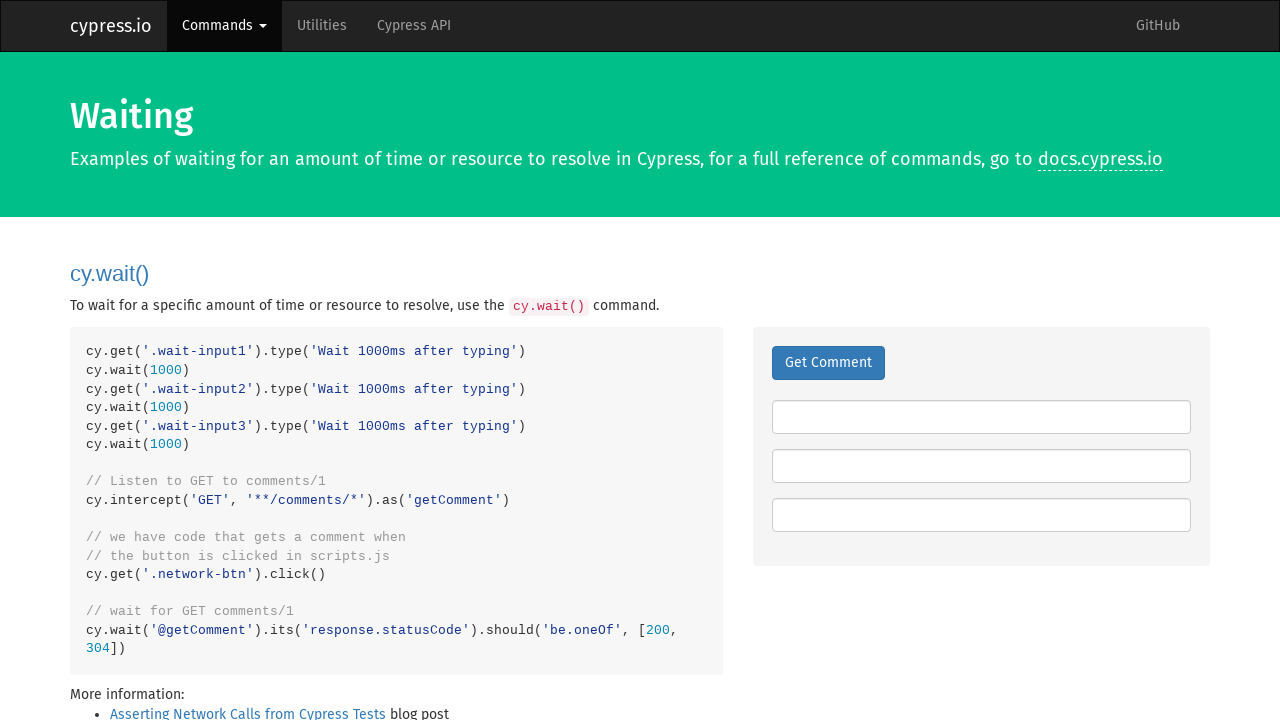

Navigated to Cypress waiting commands page
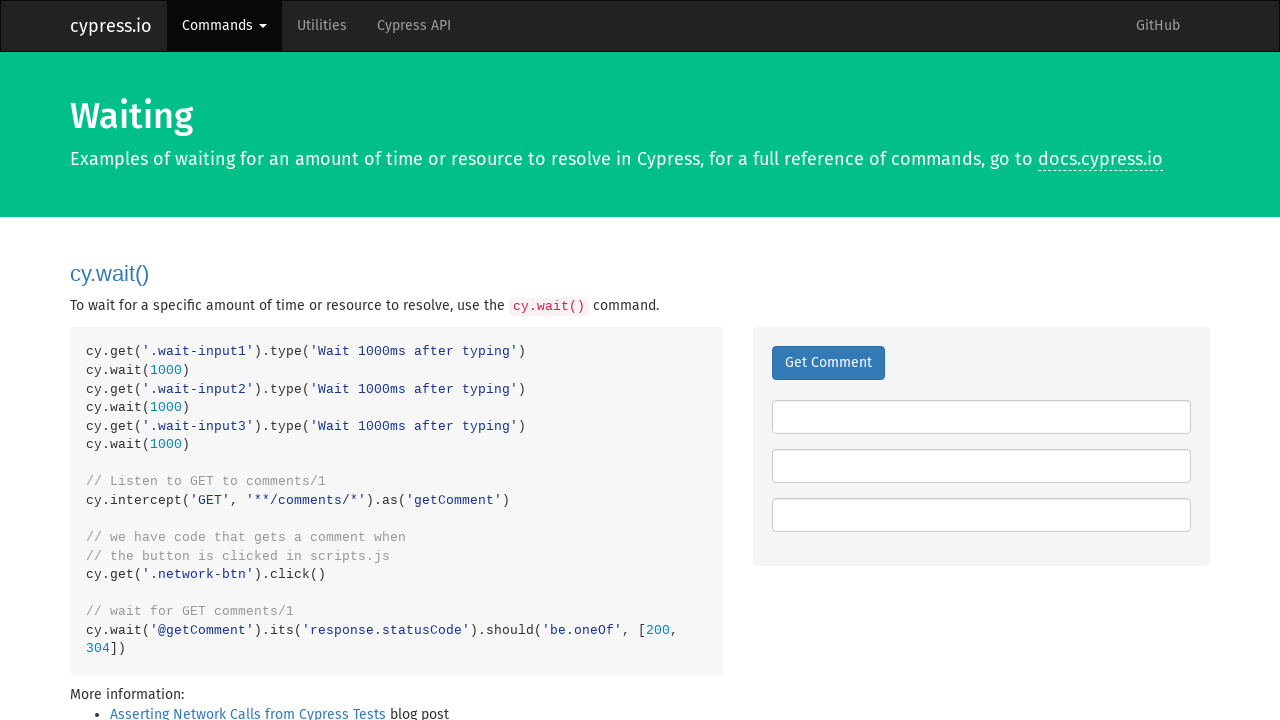

Clicked network button to trigger GET request to comments endpoint at (828, 363) on .network-btn
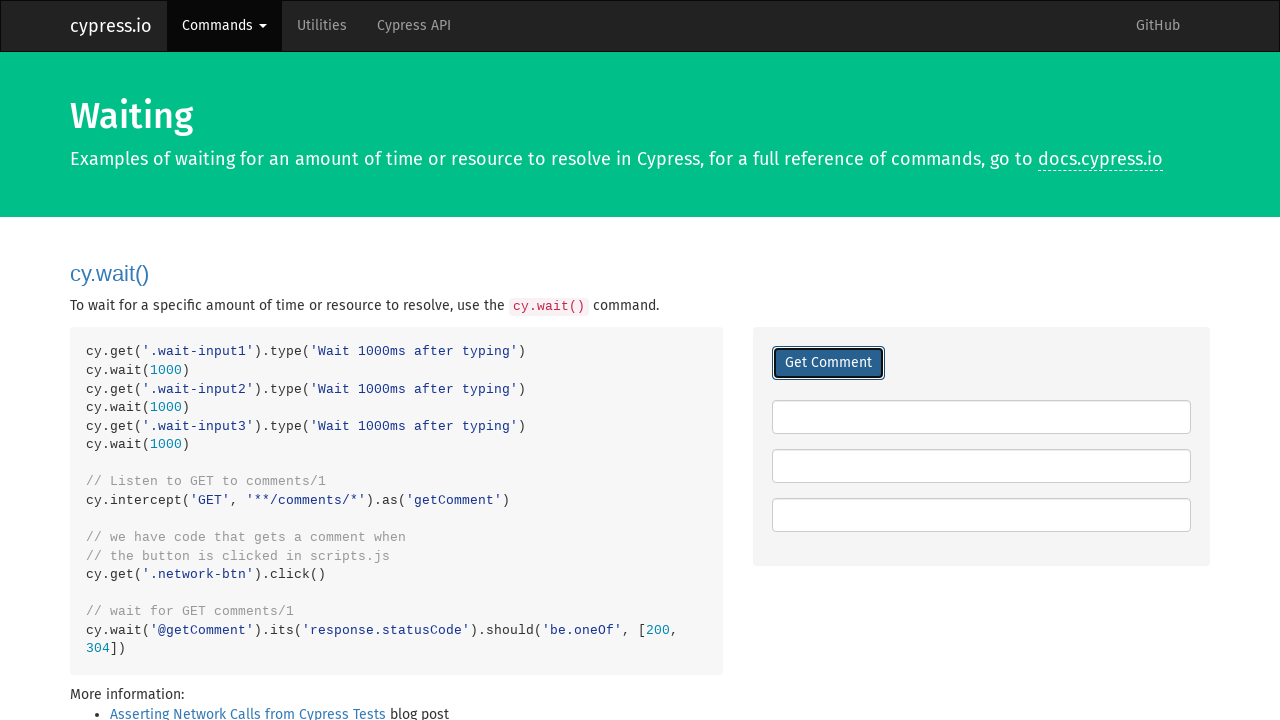

Network response received from comments endpoint
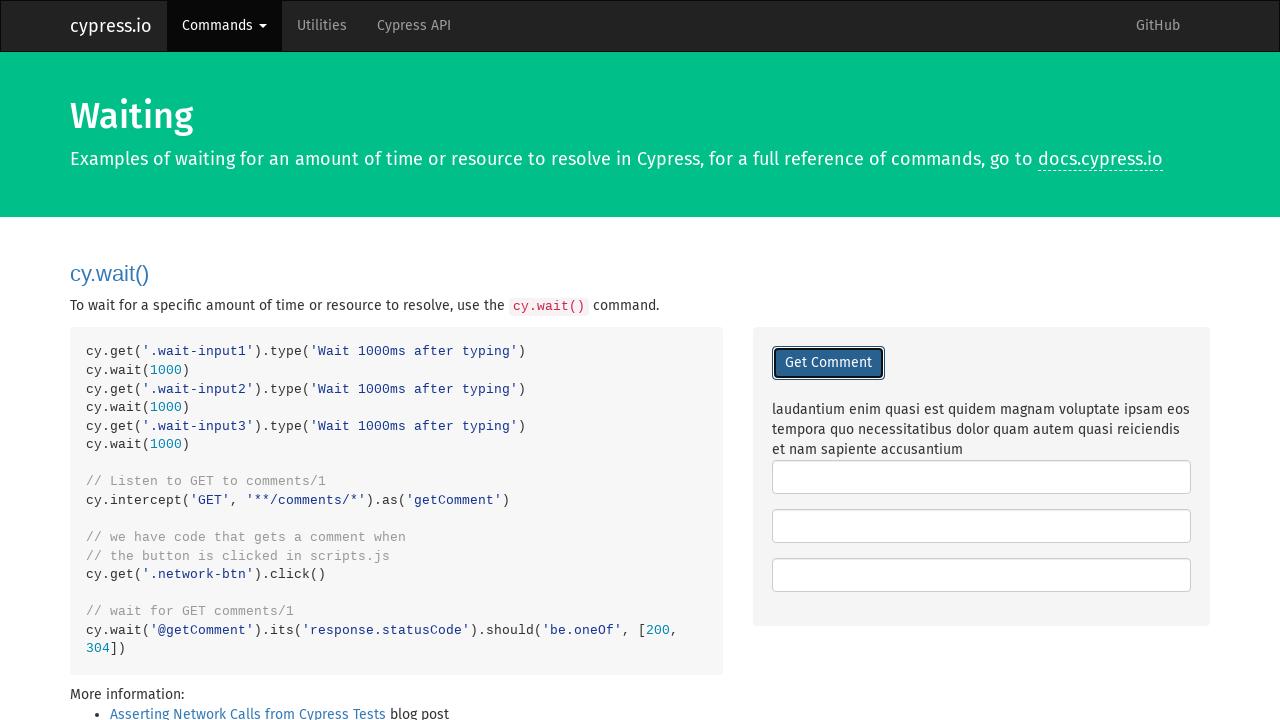

Verified response status is valid (received 200)
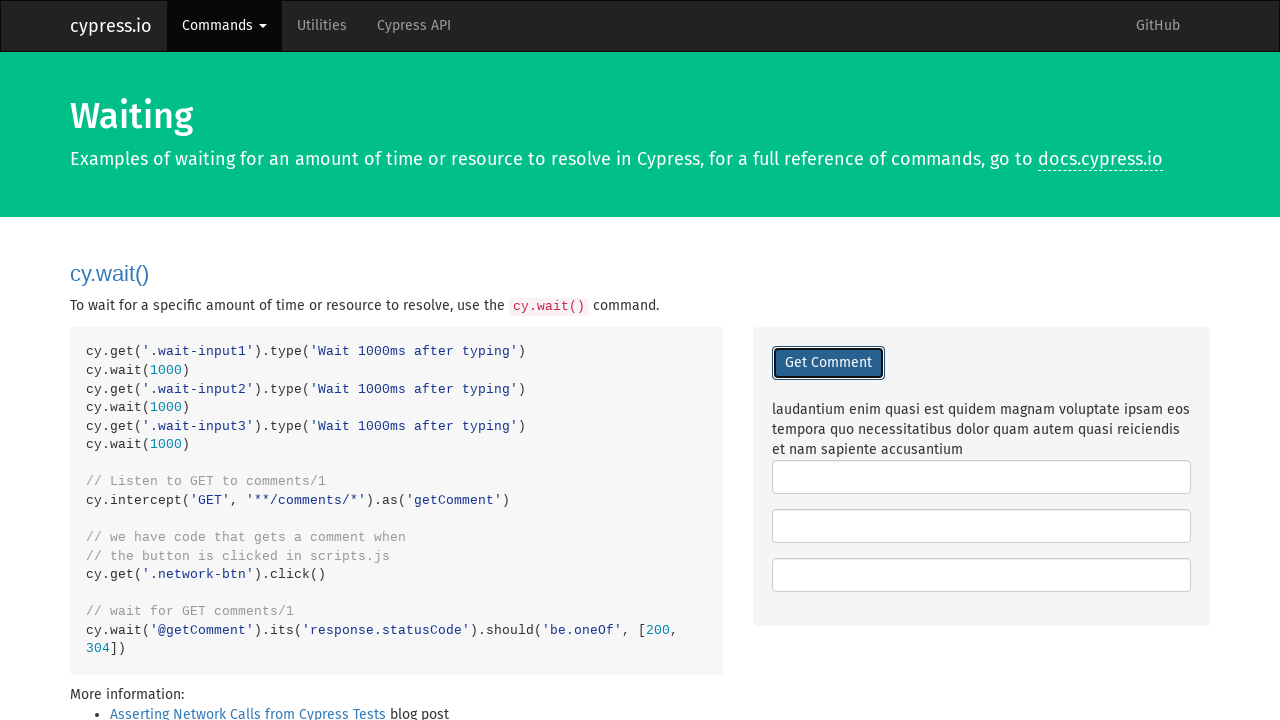

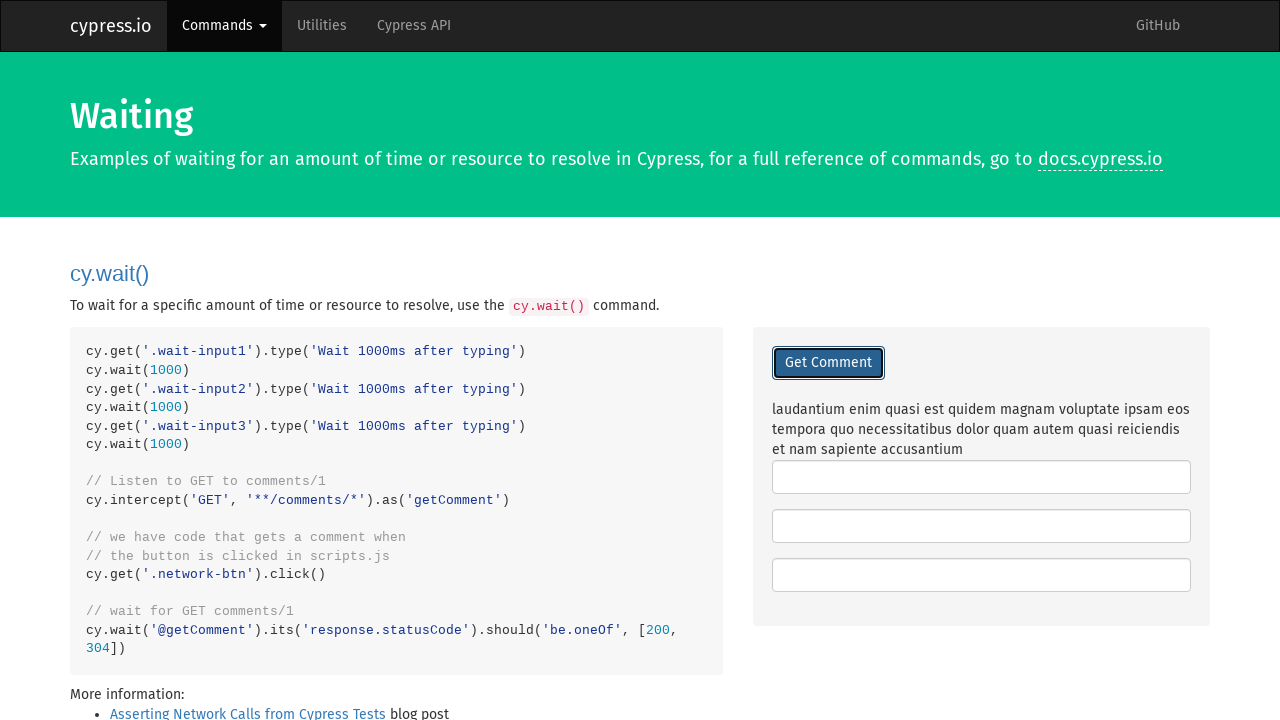